Tests a simple input form by entering text and verifying the result is displayed correctly

Starting URL: https://www.qa-practice.com/elements/input/simple

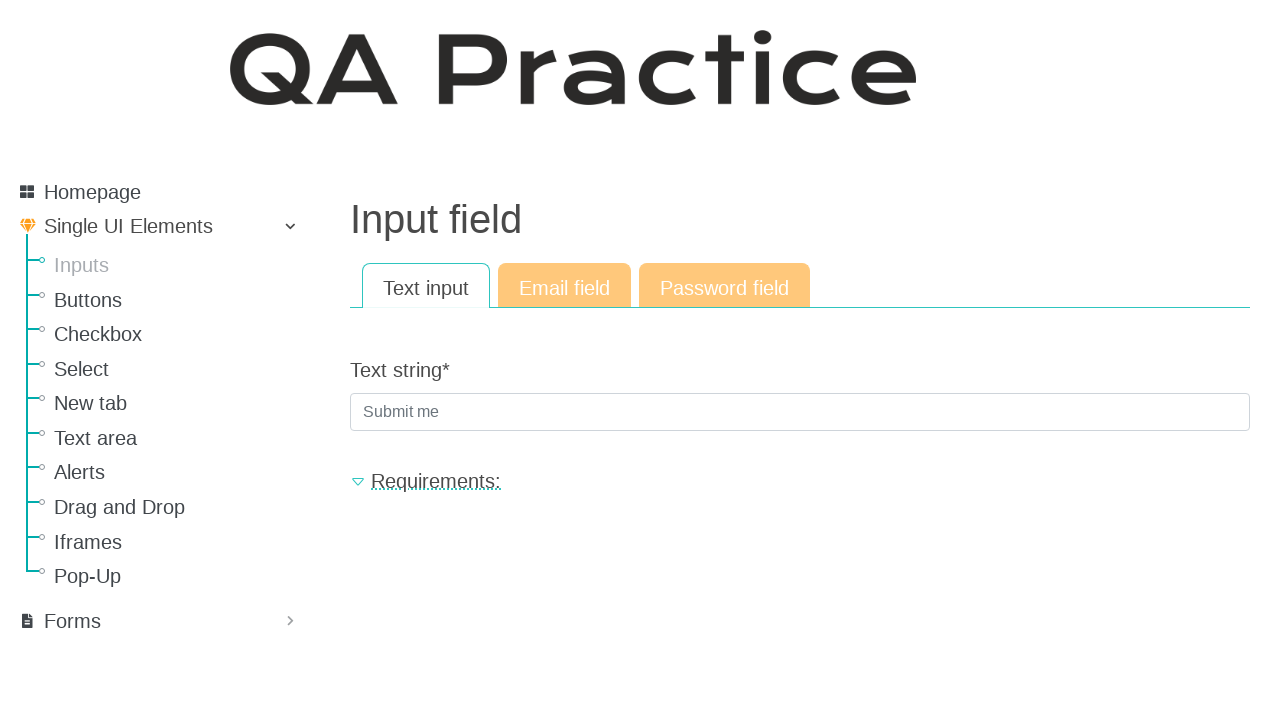

Filled text input field with 'mushroom' on input[name='text_string']
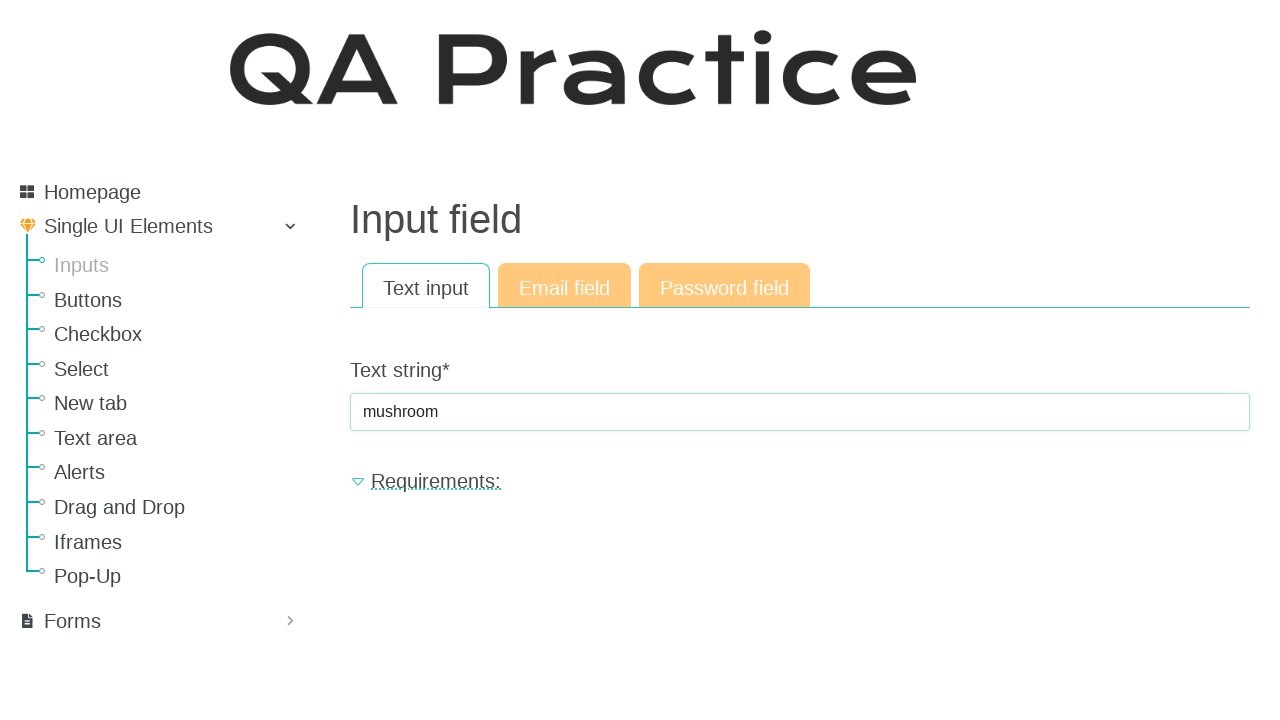

Pressed Enter to submit the form on input[name='text_string']
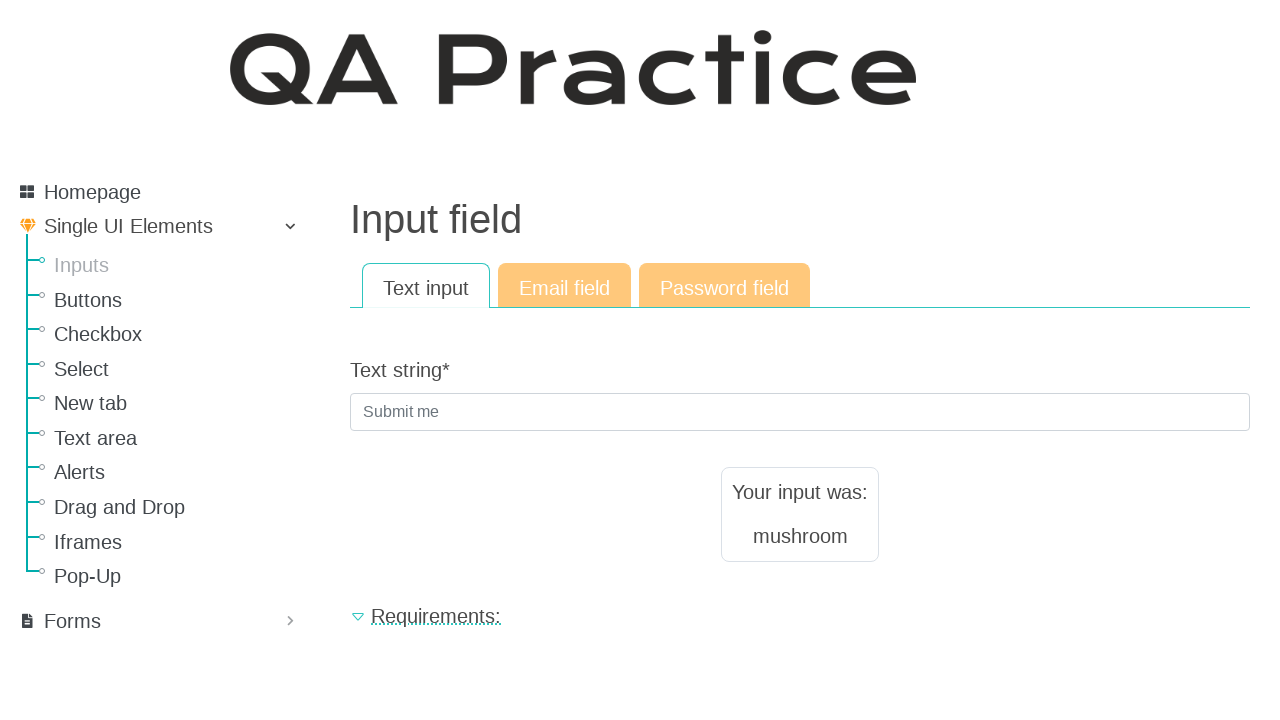

Result text element loaded
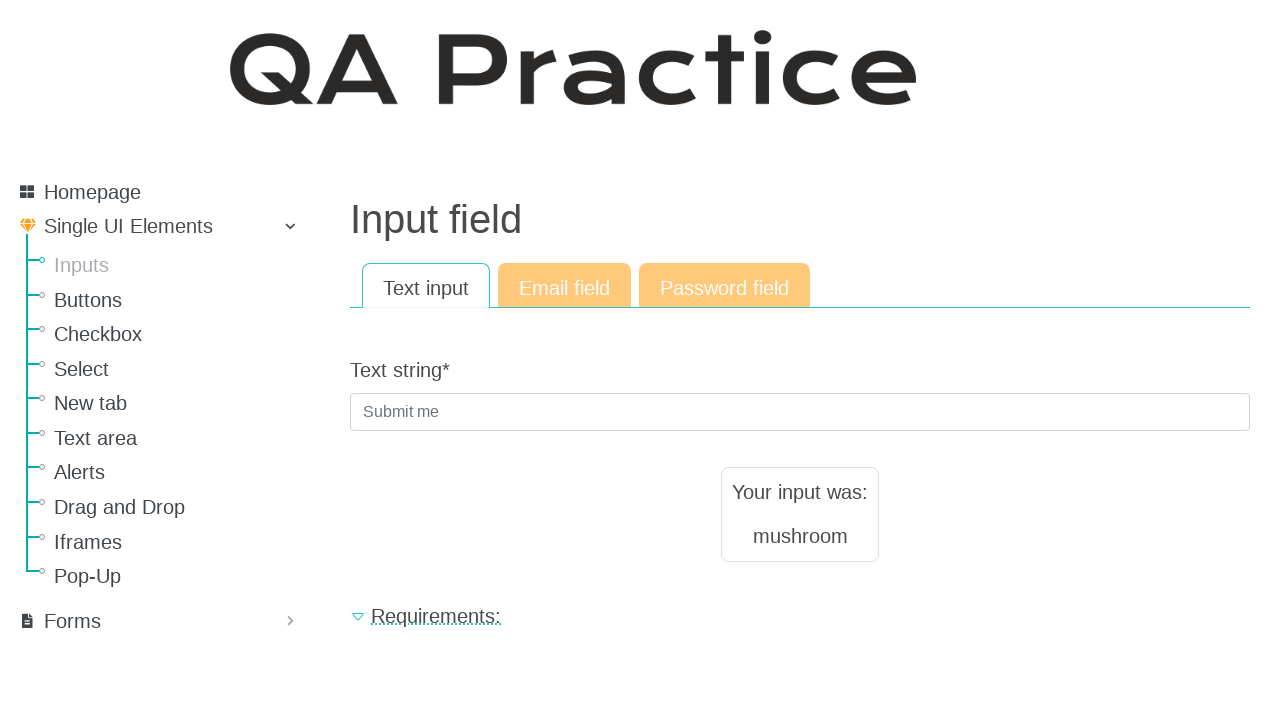

Located result text element
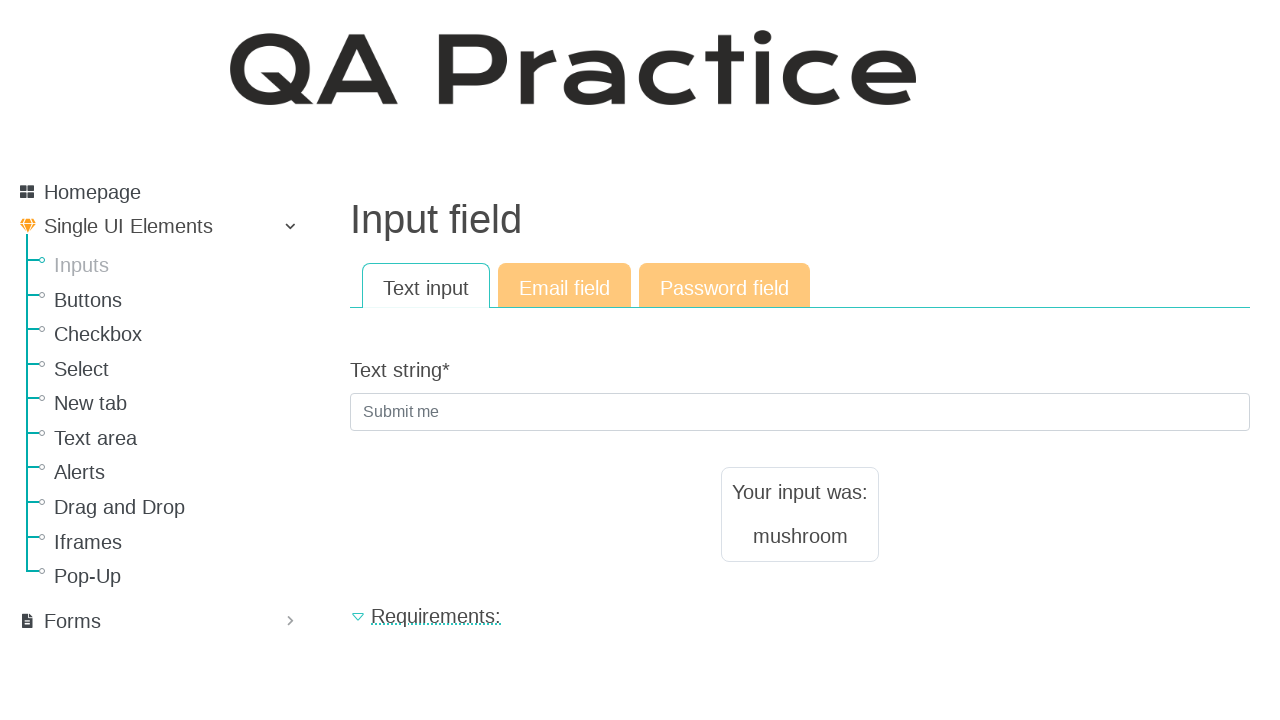

Verified result text content is 'mushroom'
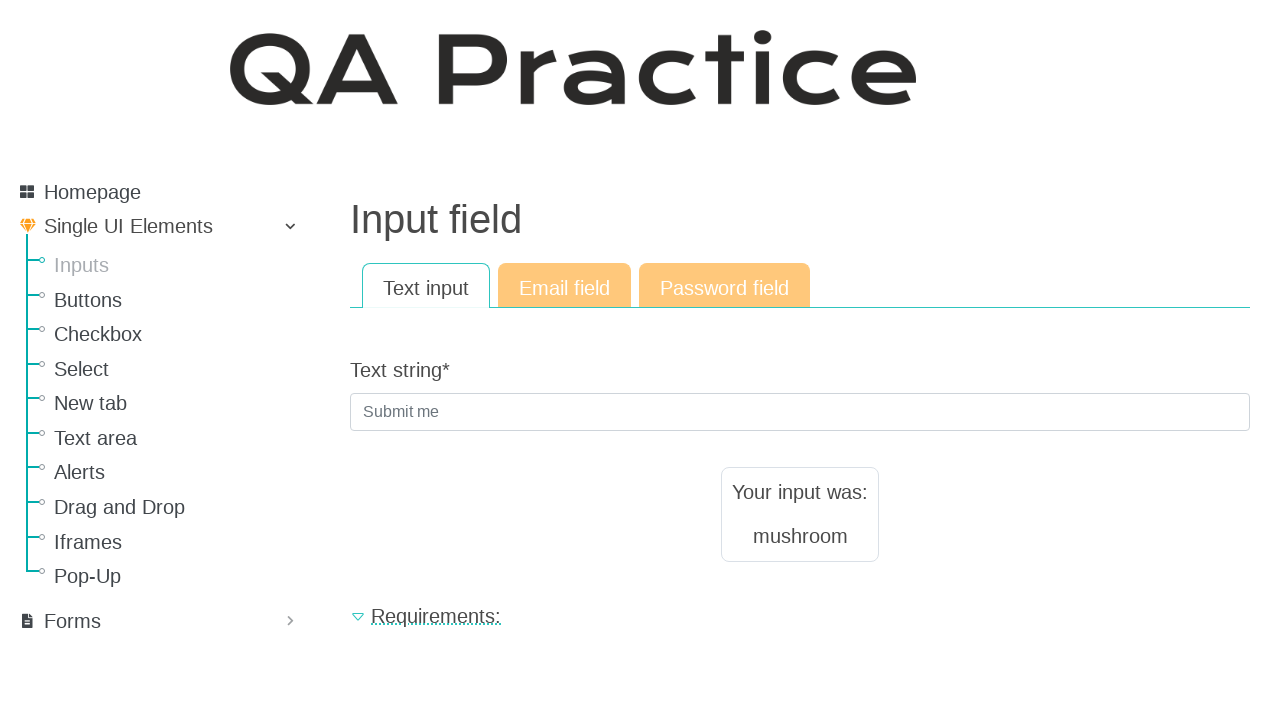

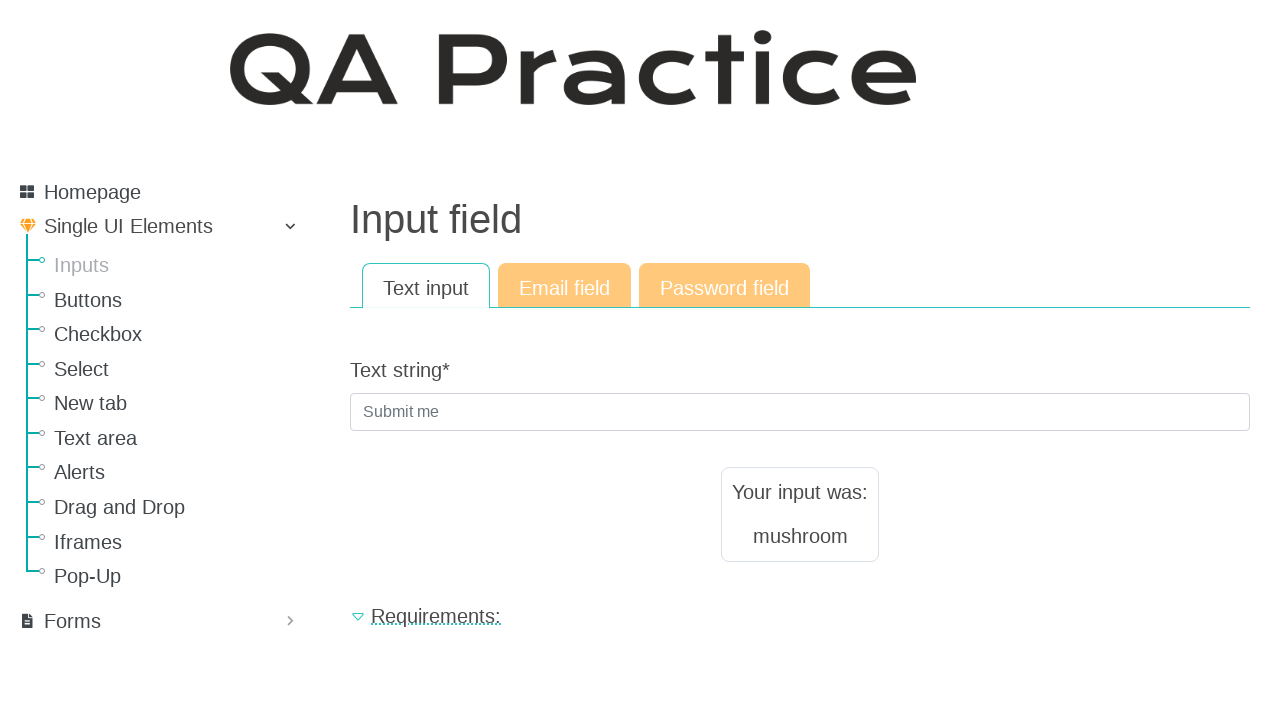